Tests email validation by first entering an invalid email, verifying error appears, then entering a valid email and verifying error disappears

Starting URL: https://osstep.github.io/action_fill

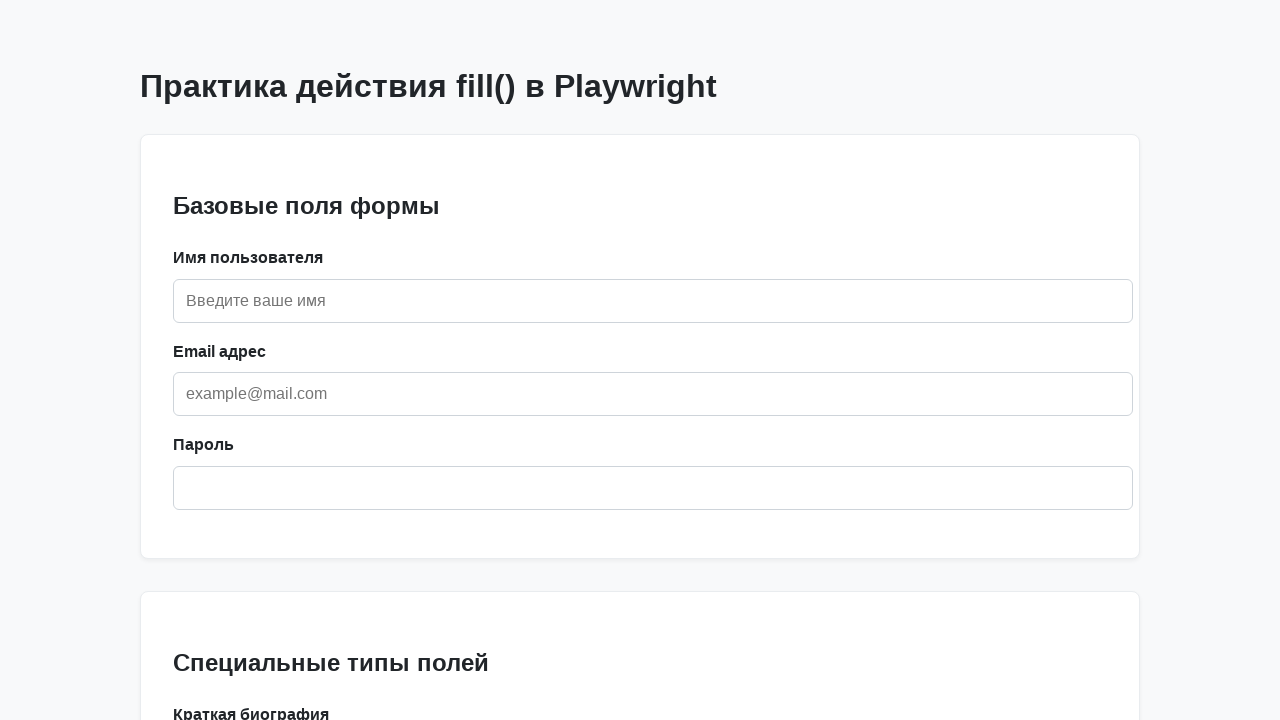

Located email input field by placeholder 'example@mail.com'
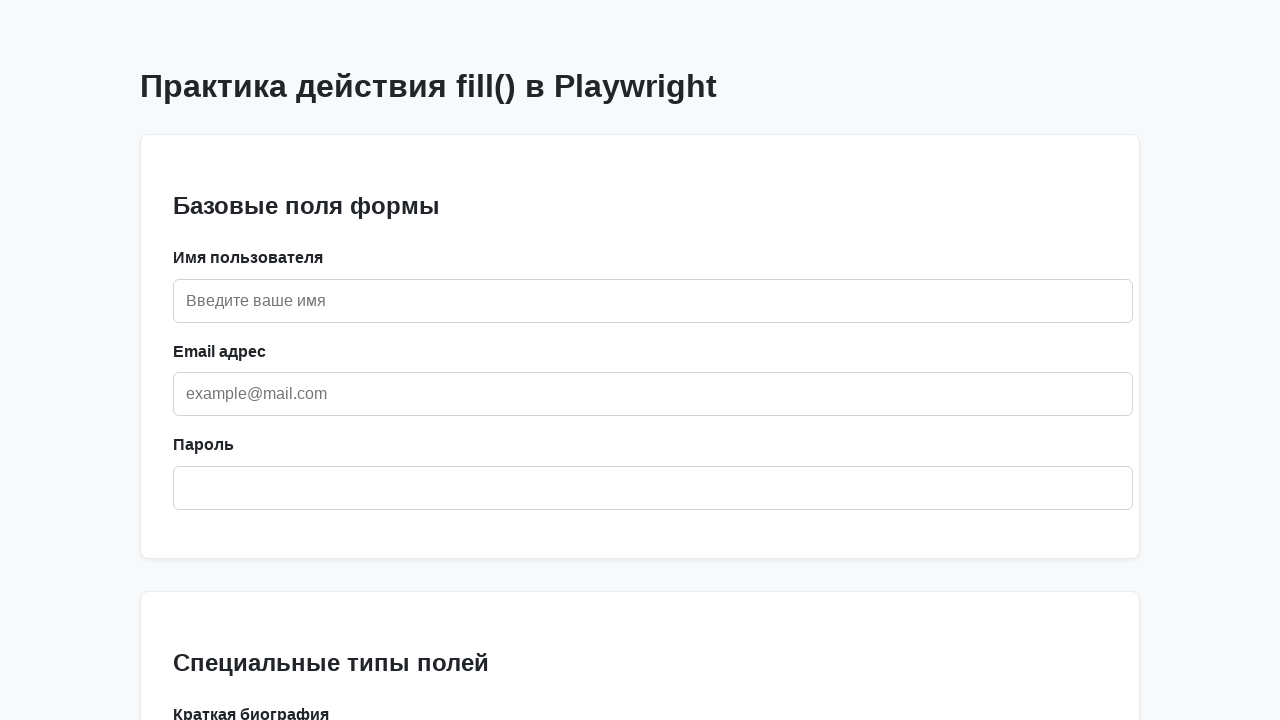

Located error message element 'Введите корректный email'
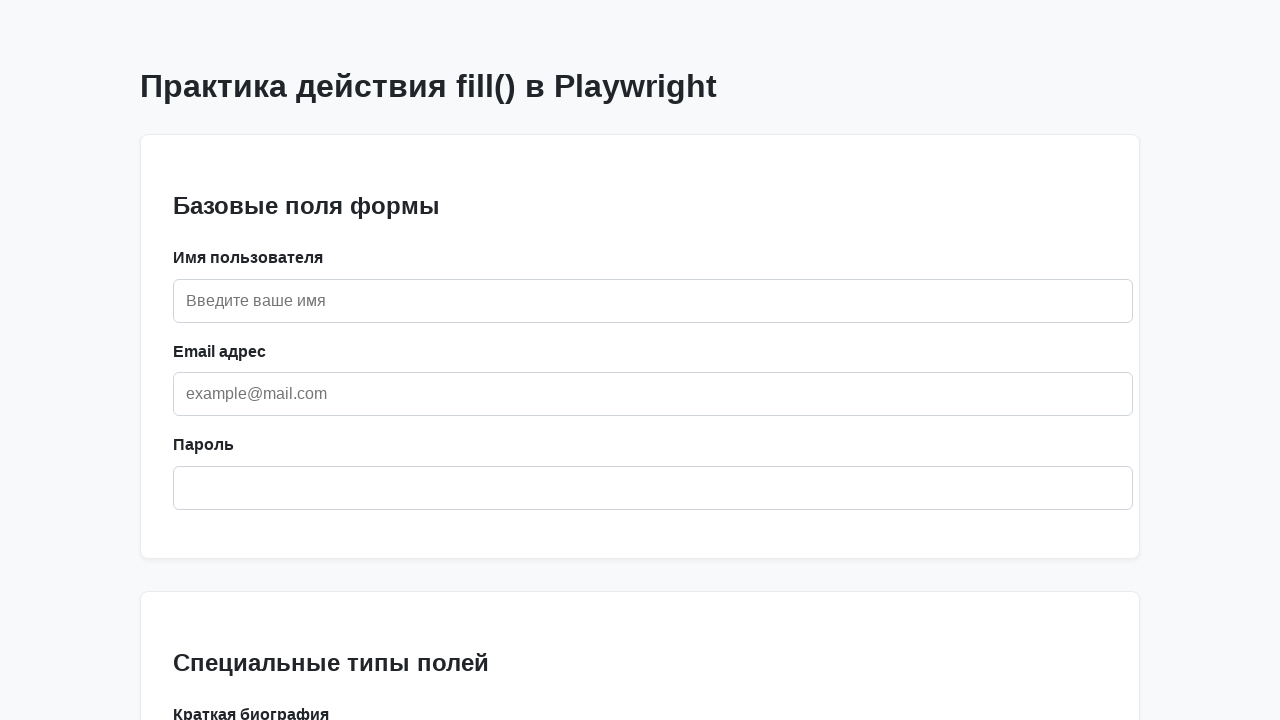

Filled email field with invalid email 'invalidemail' on internal:attr=[placeholder="example@mail.com"i]
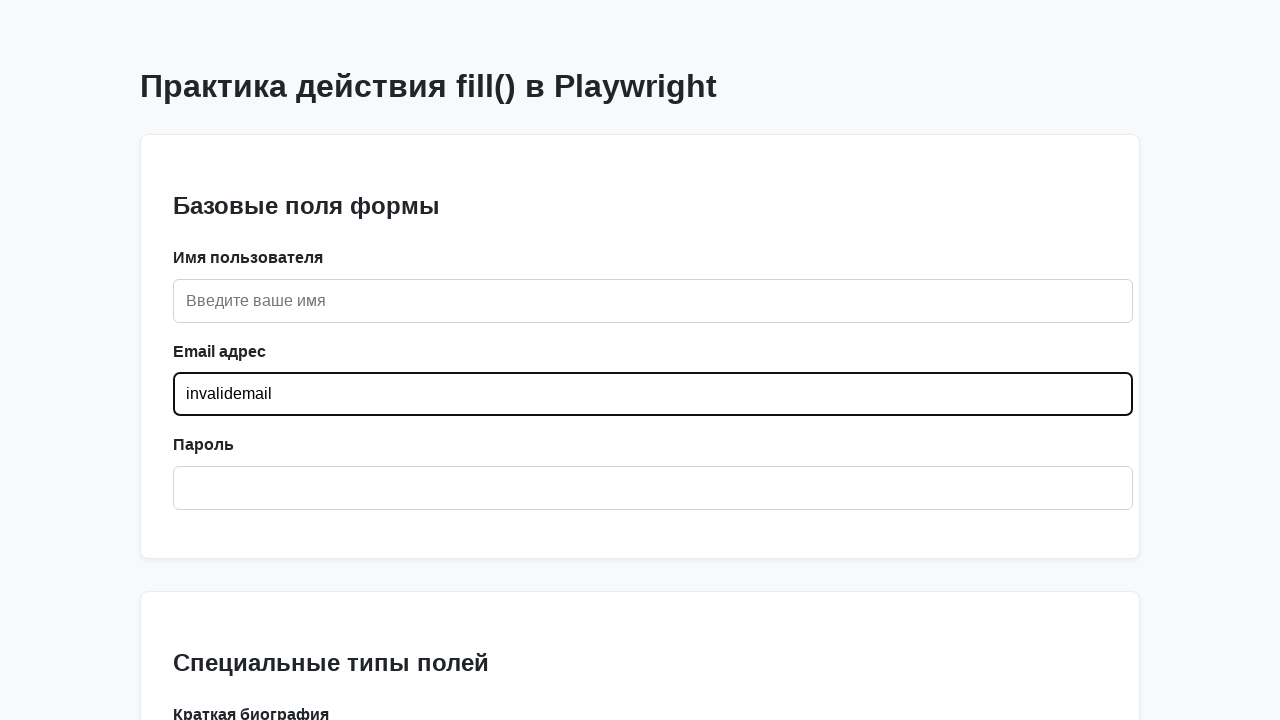

Triggered validation by blurring email field
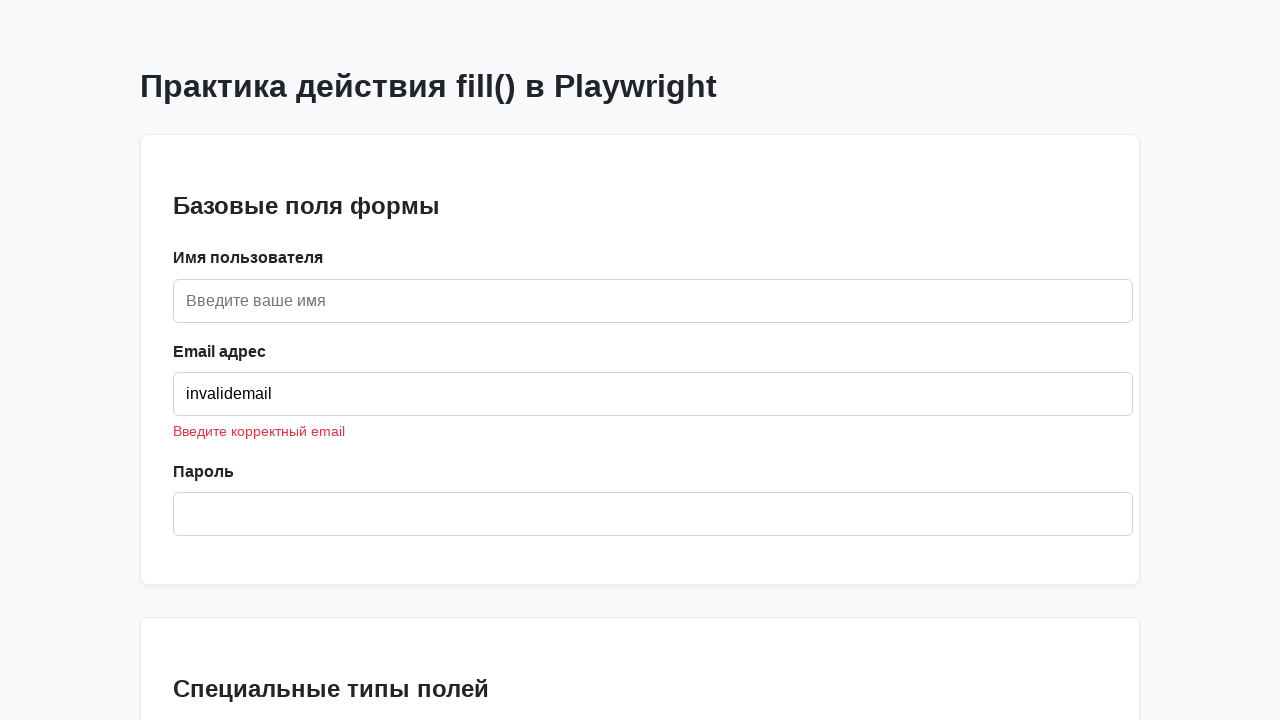

Verified error message is visible for invalid email
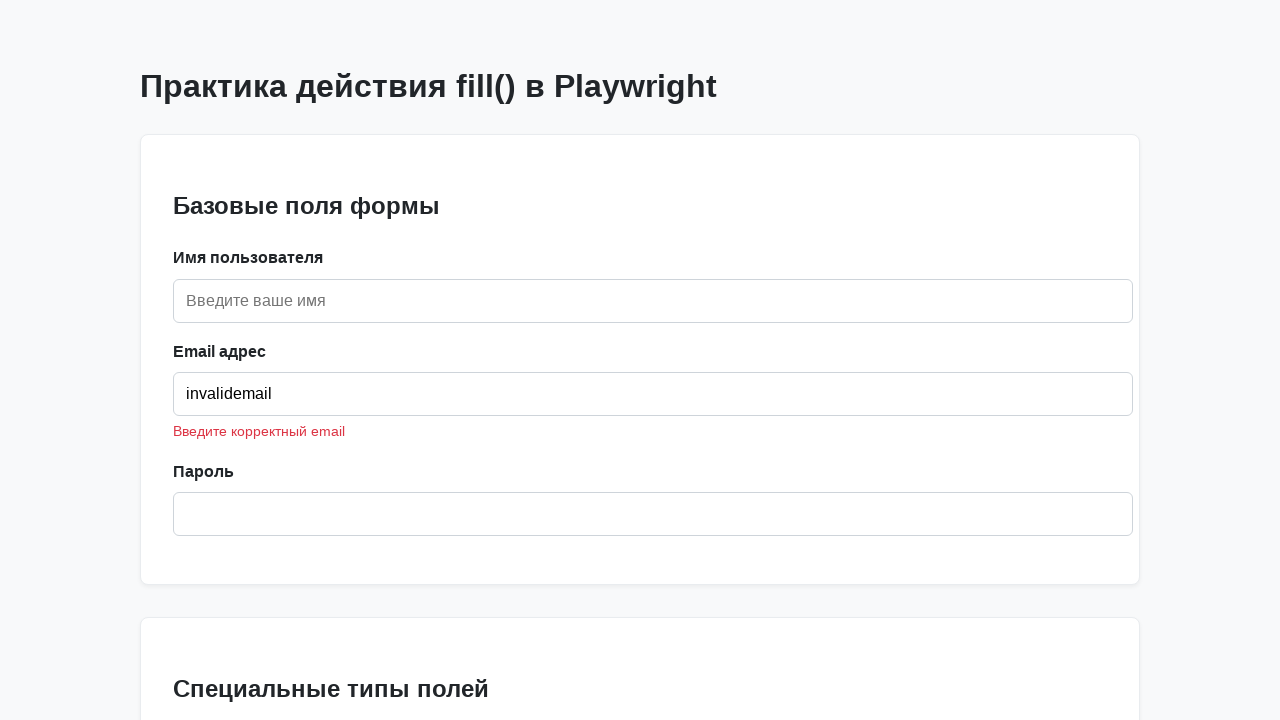

Filled email field with valid email 'test@example.com' on internal:attr=[placeholder="example@mail.com"i]
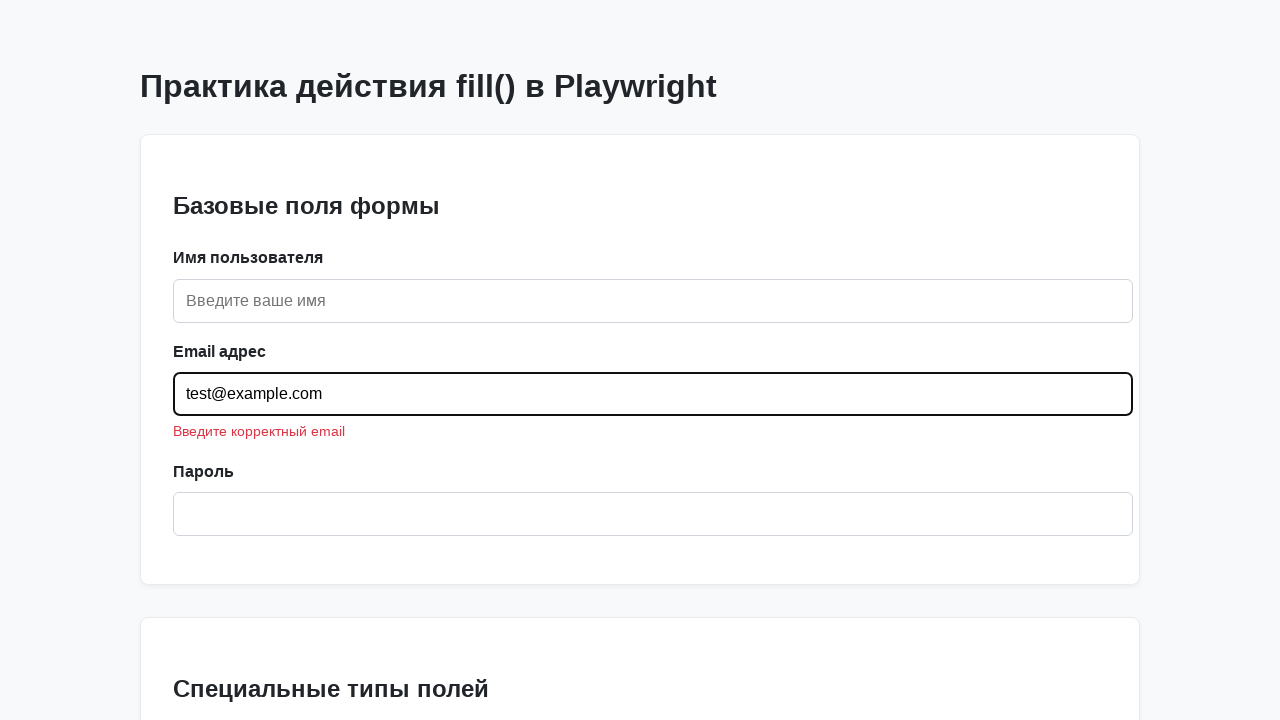

Triggered validation by blurring email field
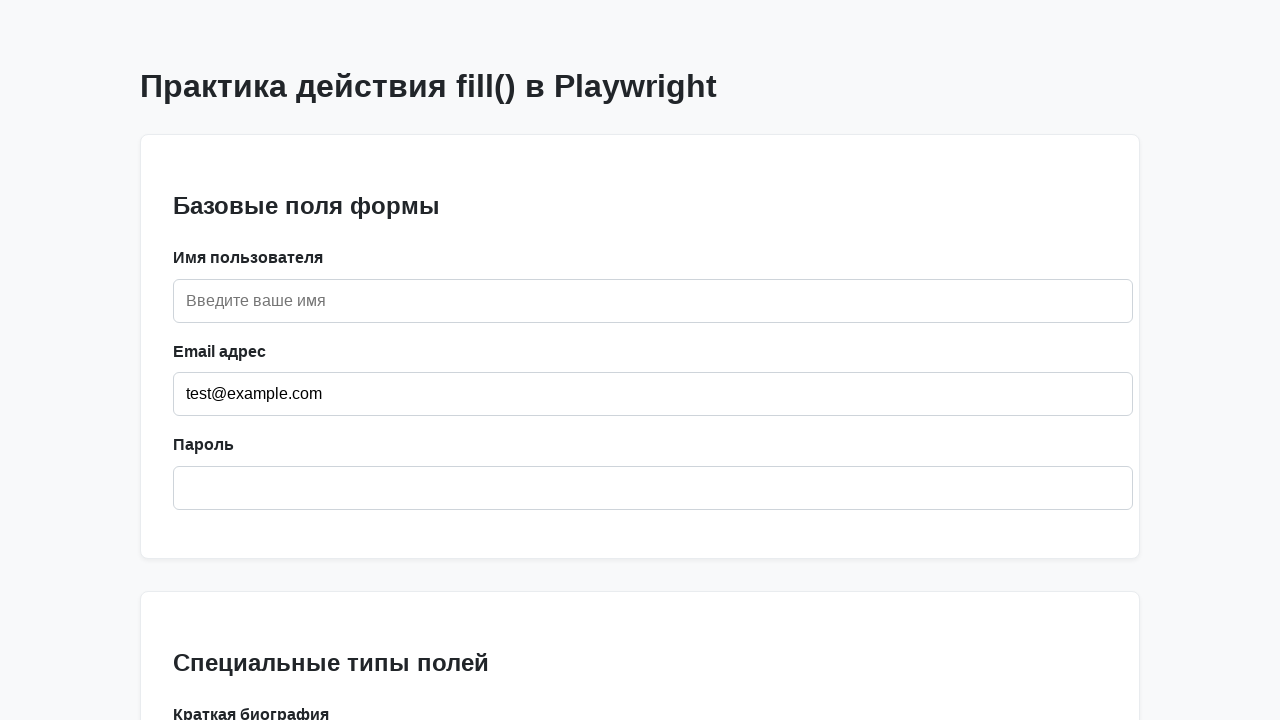

Verified error message is hidden for valid email
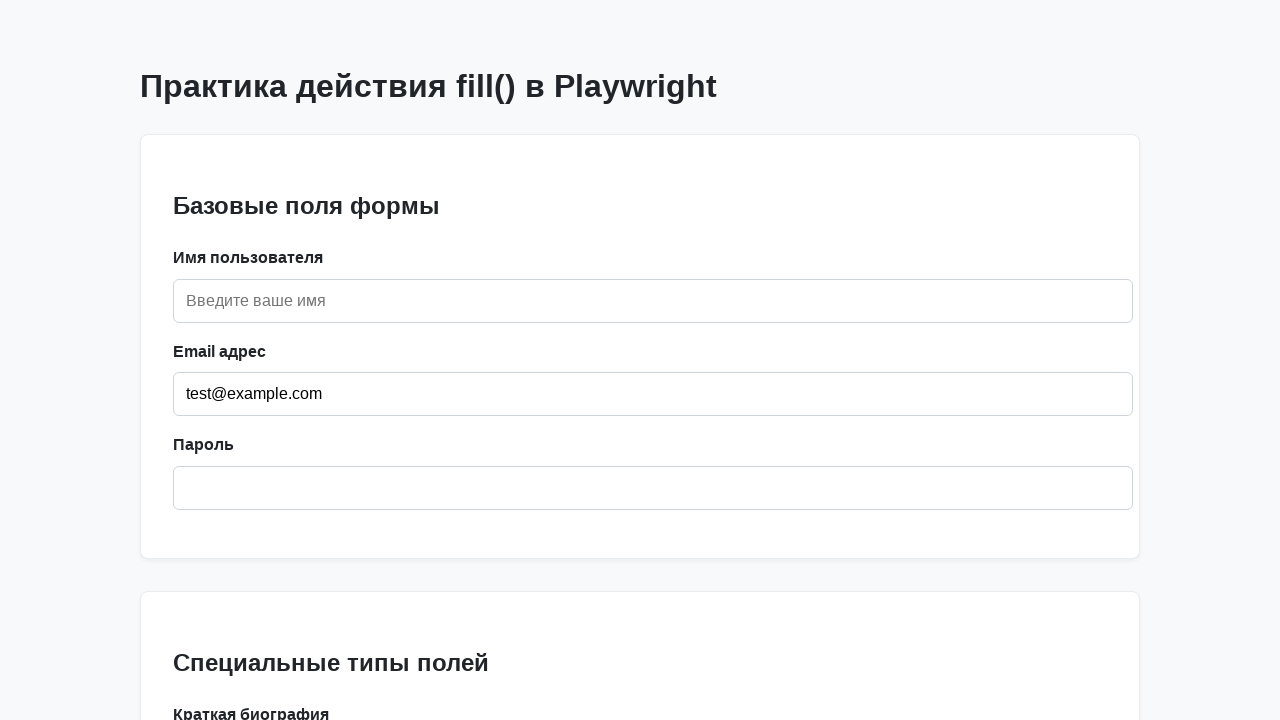

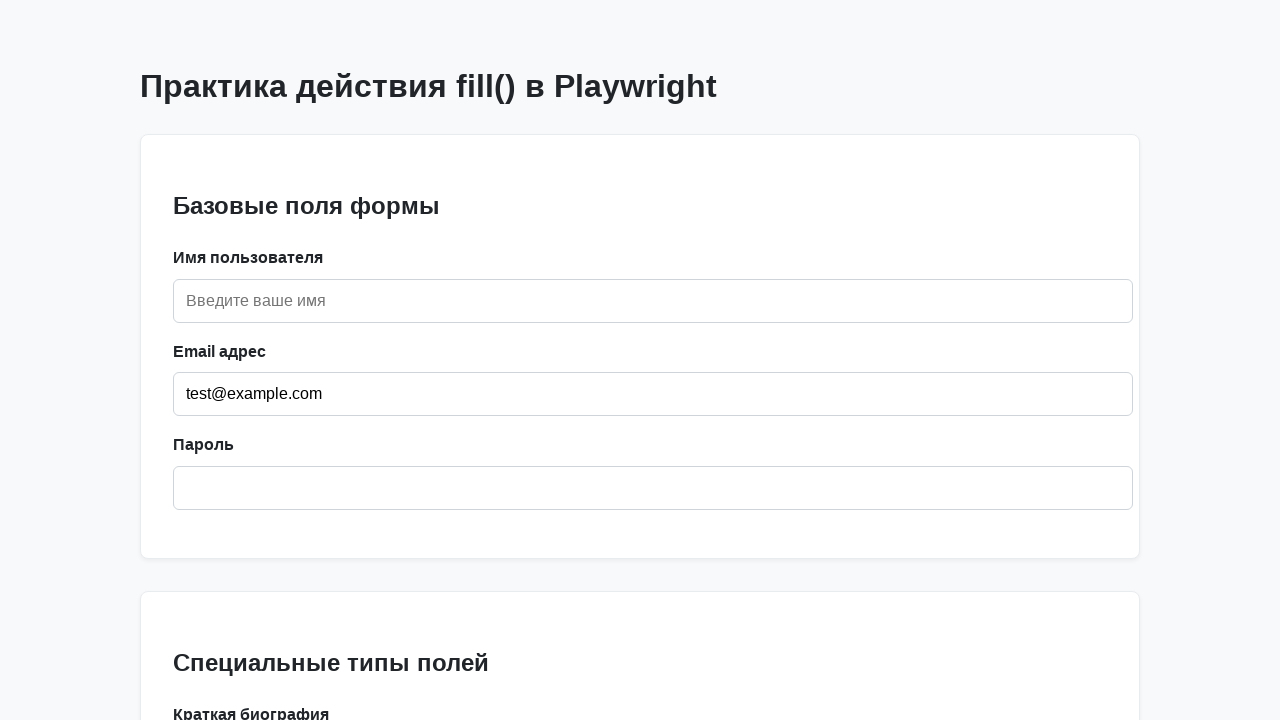